Tests a math exercise form by reading a value from the page, calculating the result using a logarithmic formula, filling in the answer, checking required checkboxes, and submitting the form.

Starting URL: https://suninjuly.github.io/math.html

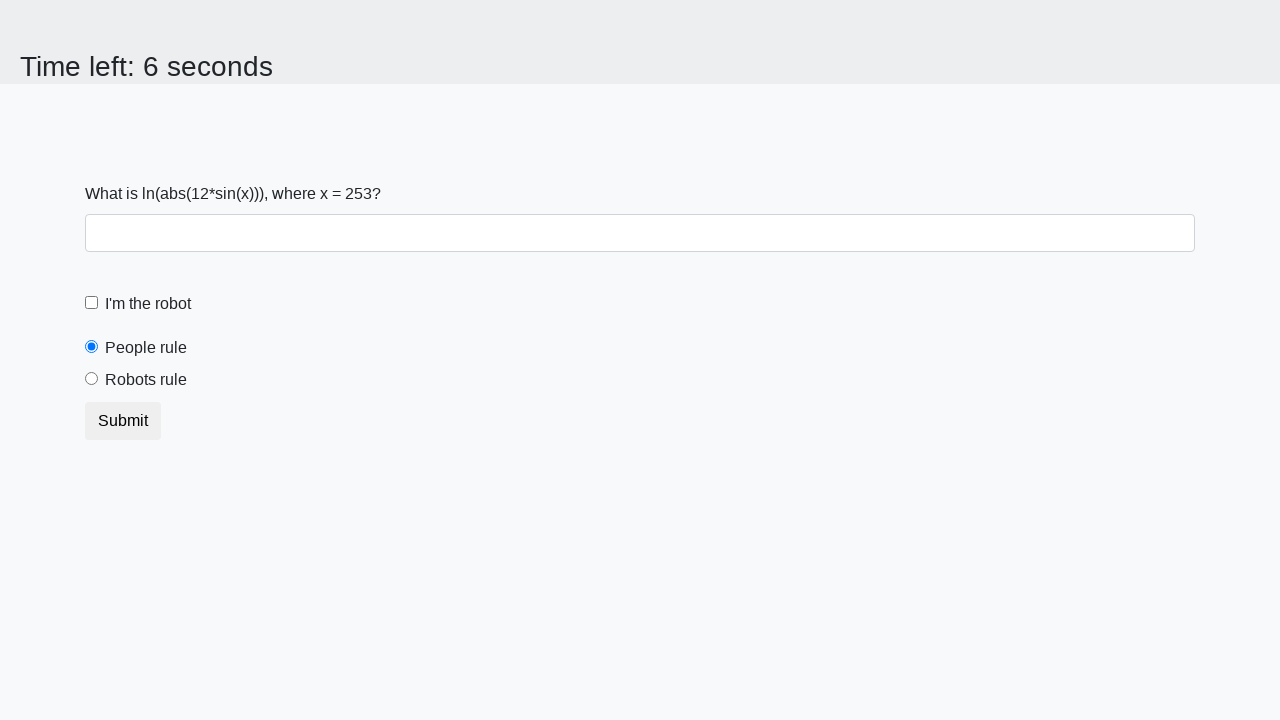

Retrieved x value from input_value element
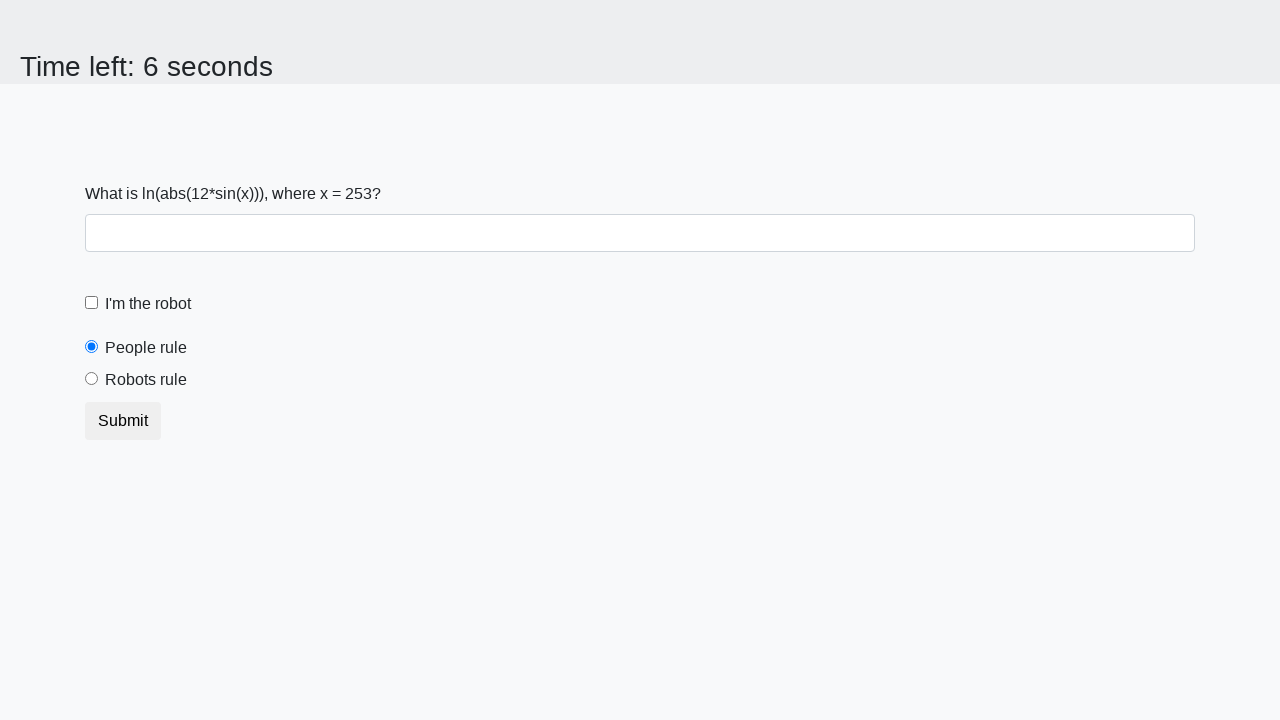

Calculated logarithmic result: 2.4797169351557757
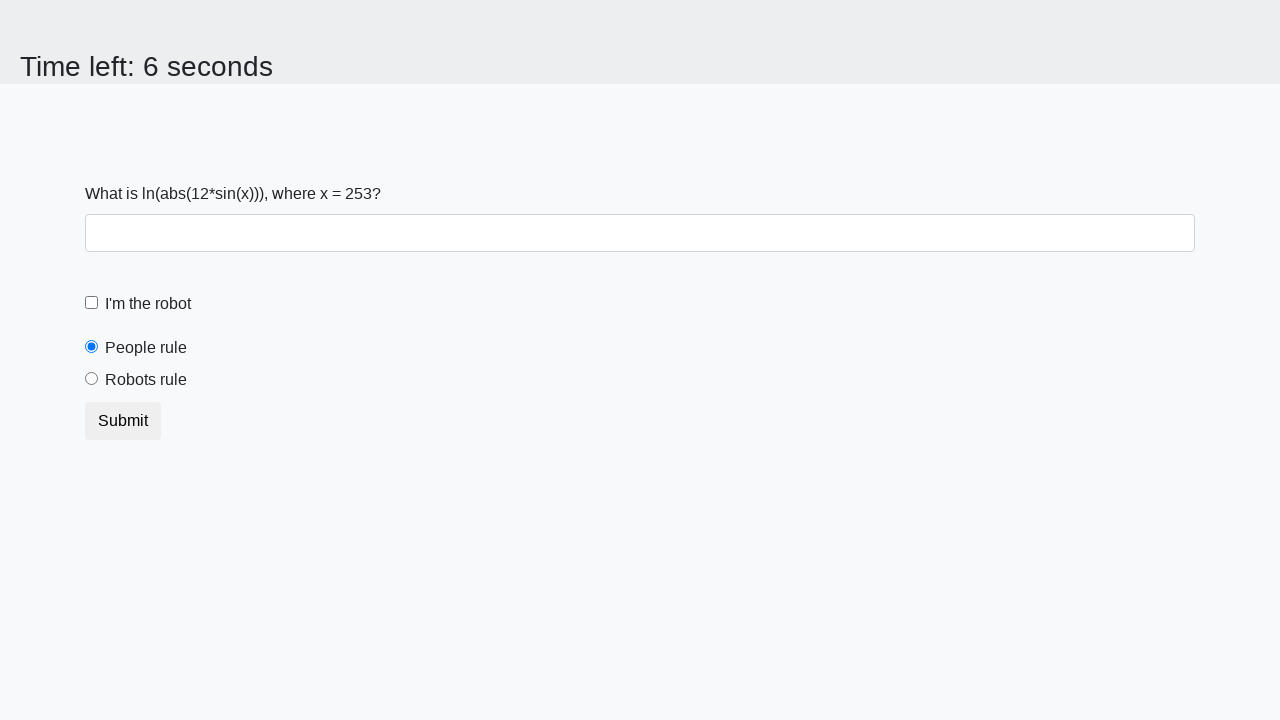

Filled answer field with calculated value on #answer
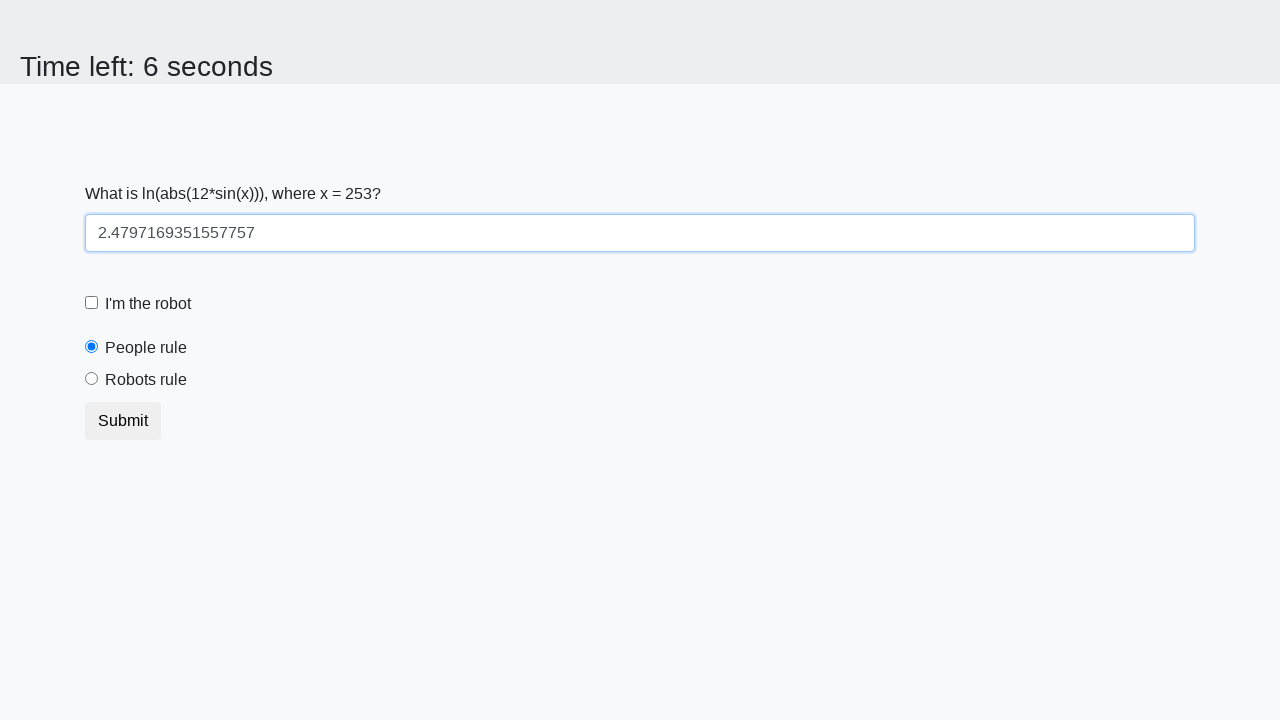

Clicked robotCheckbox at (92, 303) on #robotCheckbox
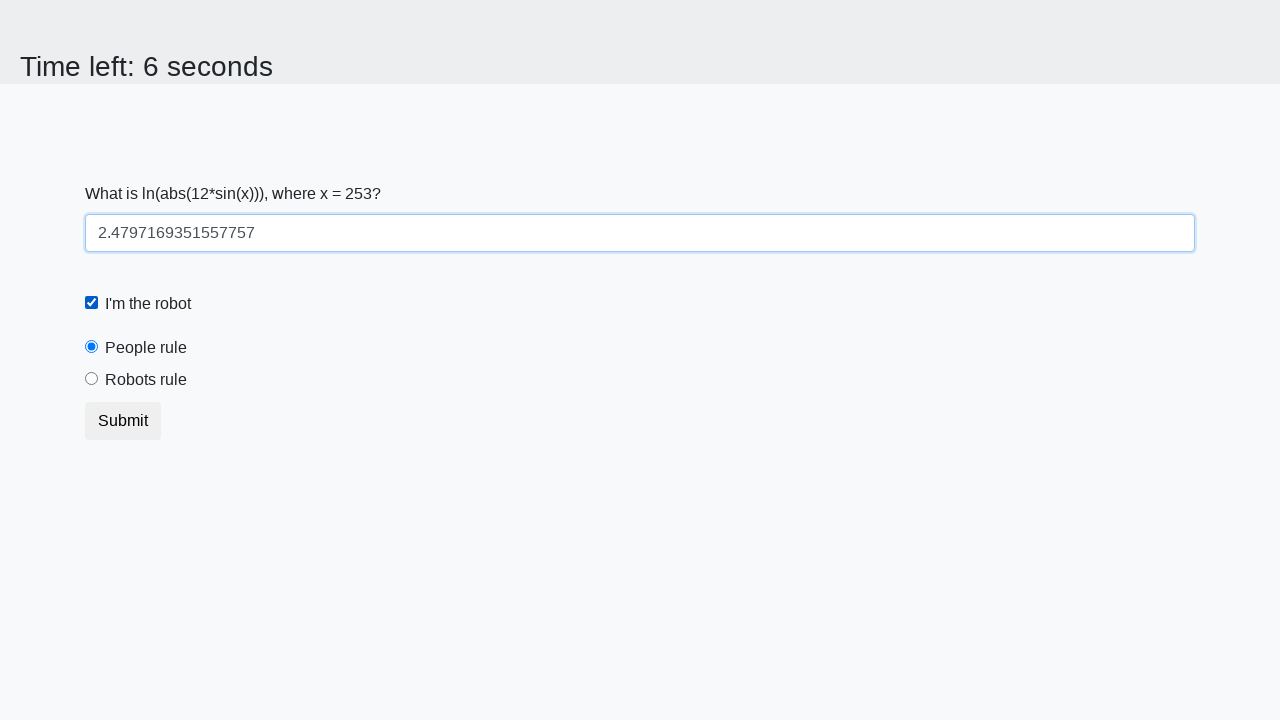

Clicked robotsRule checkbox at (92, 379) on #robotsRule
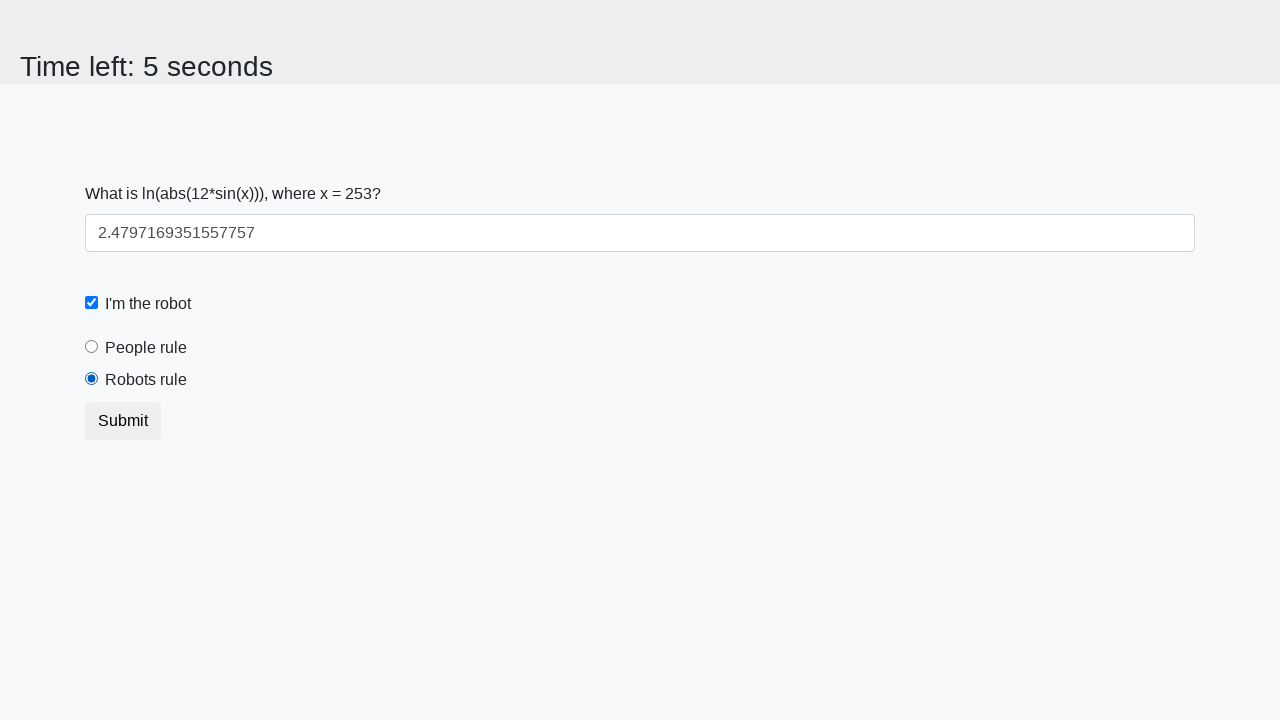

Clicked submit button at (123, 421) on button.btn
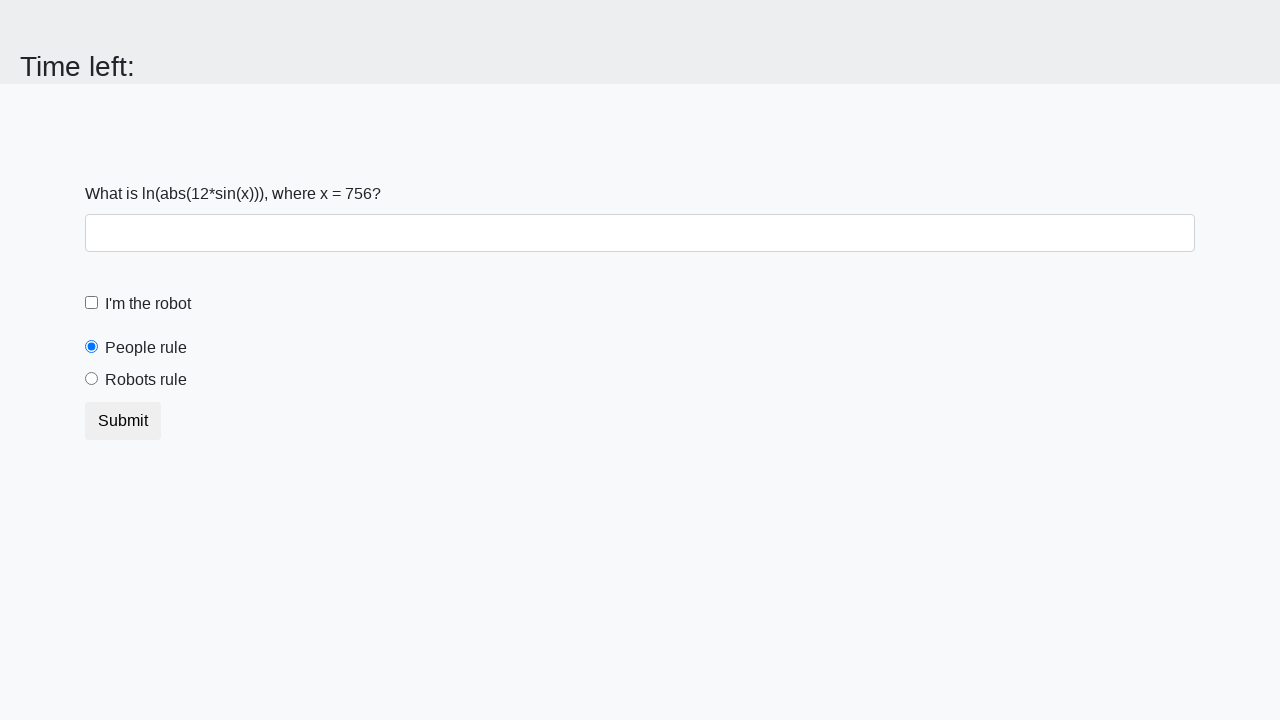

Waited 1000ms for form processing
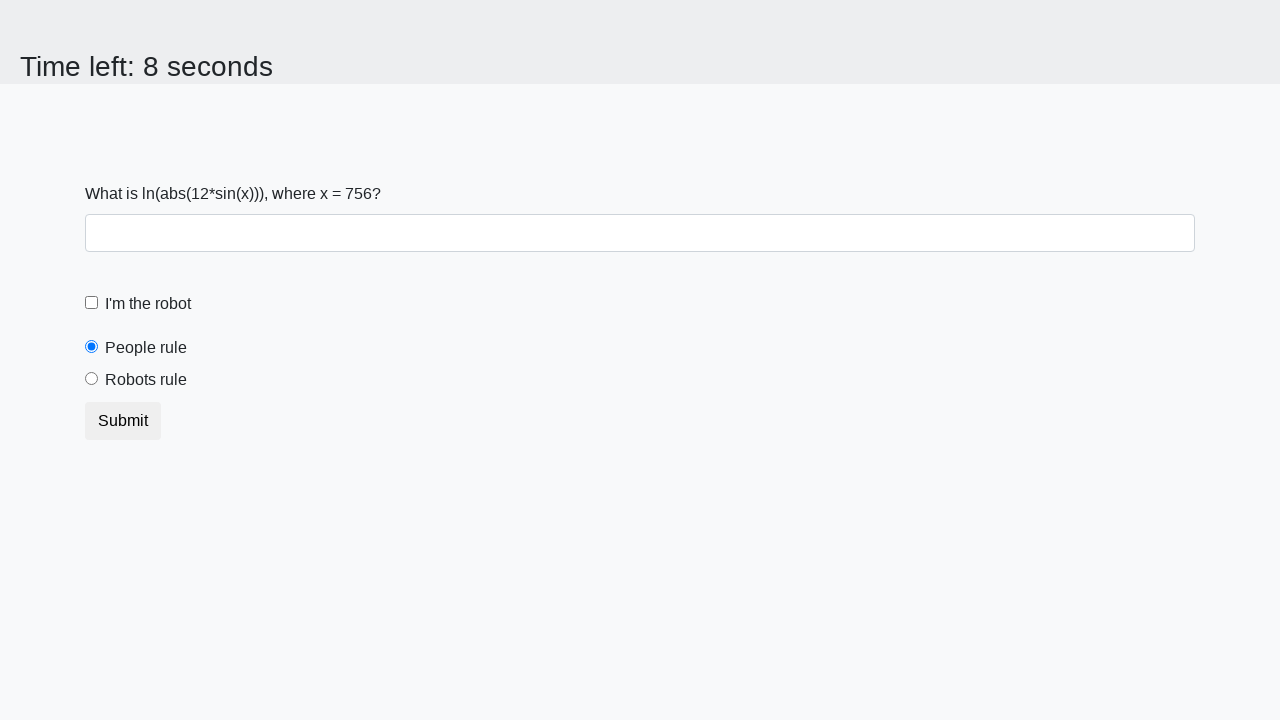

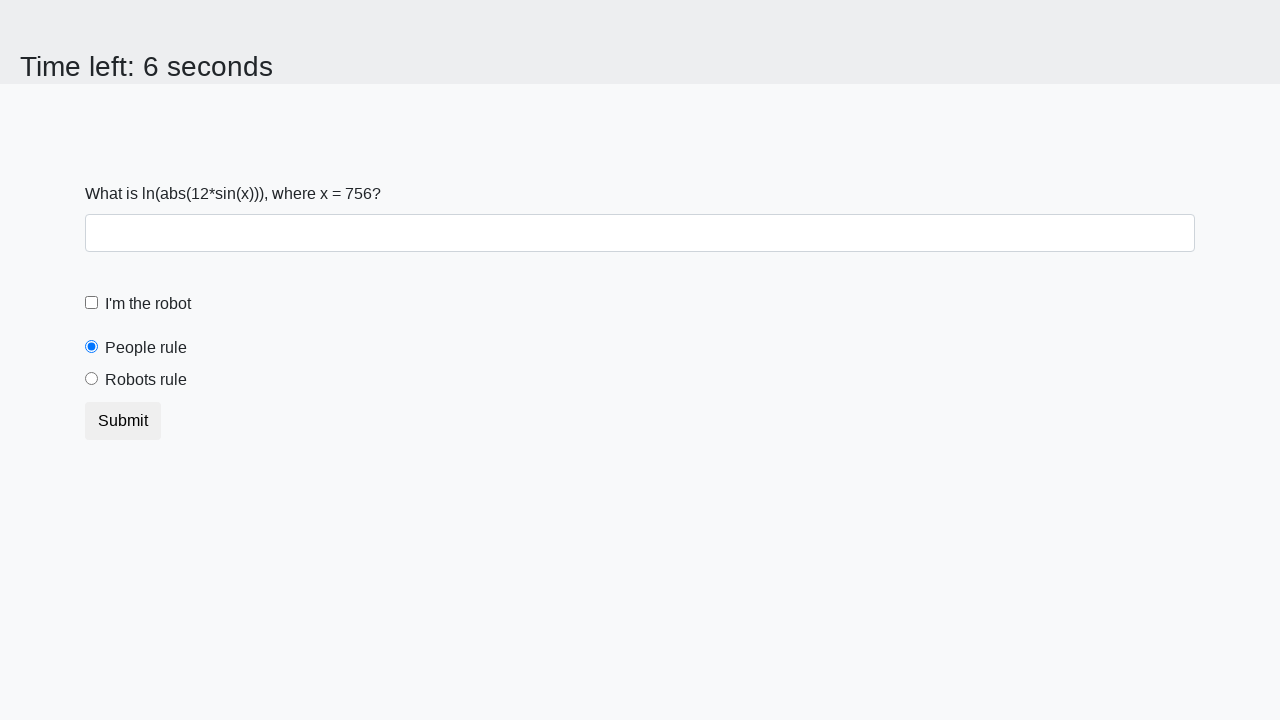